Navigates through multiple e-commerce websites to verify that each page title contains the domain name

Starting URL: https://luluandgeorgia.com

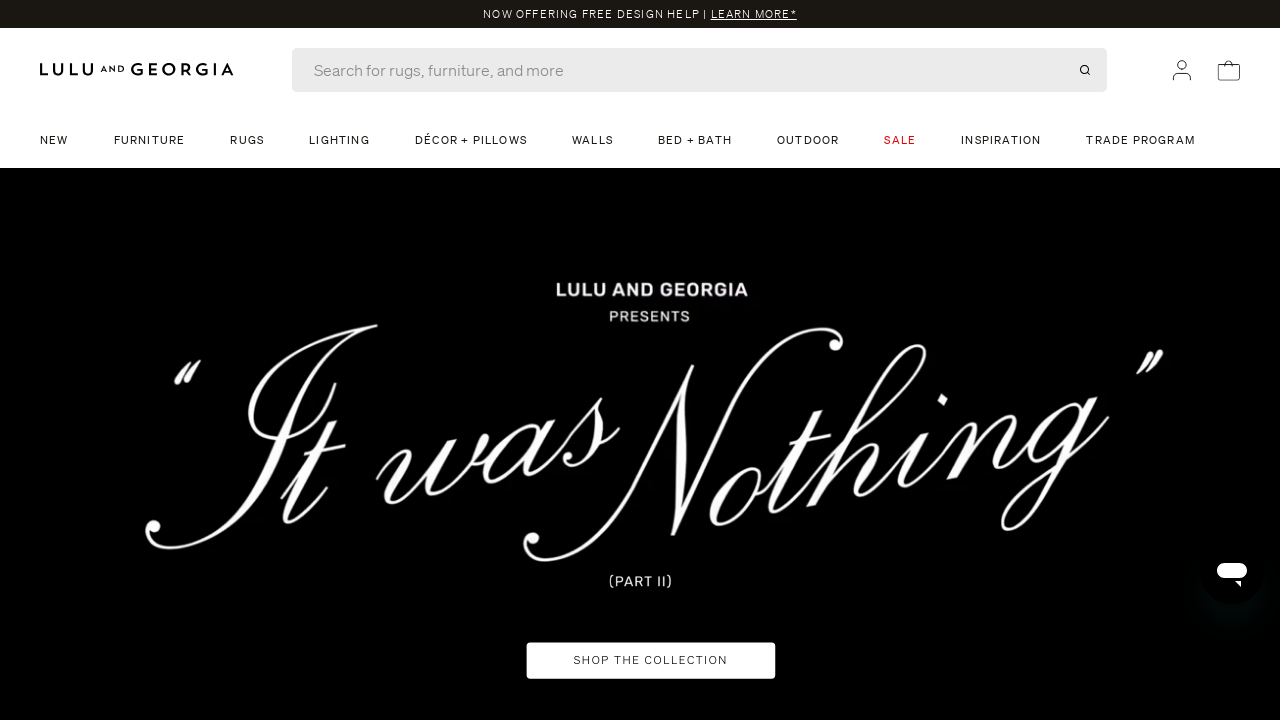

Navigated to https://wayfair.com/
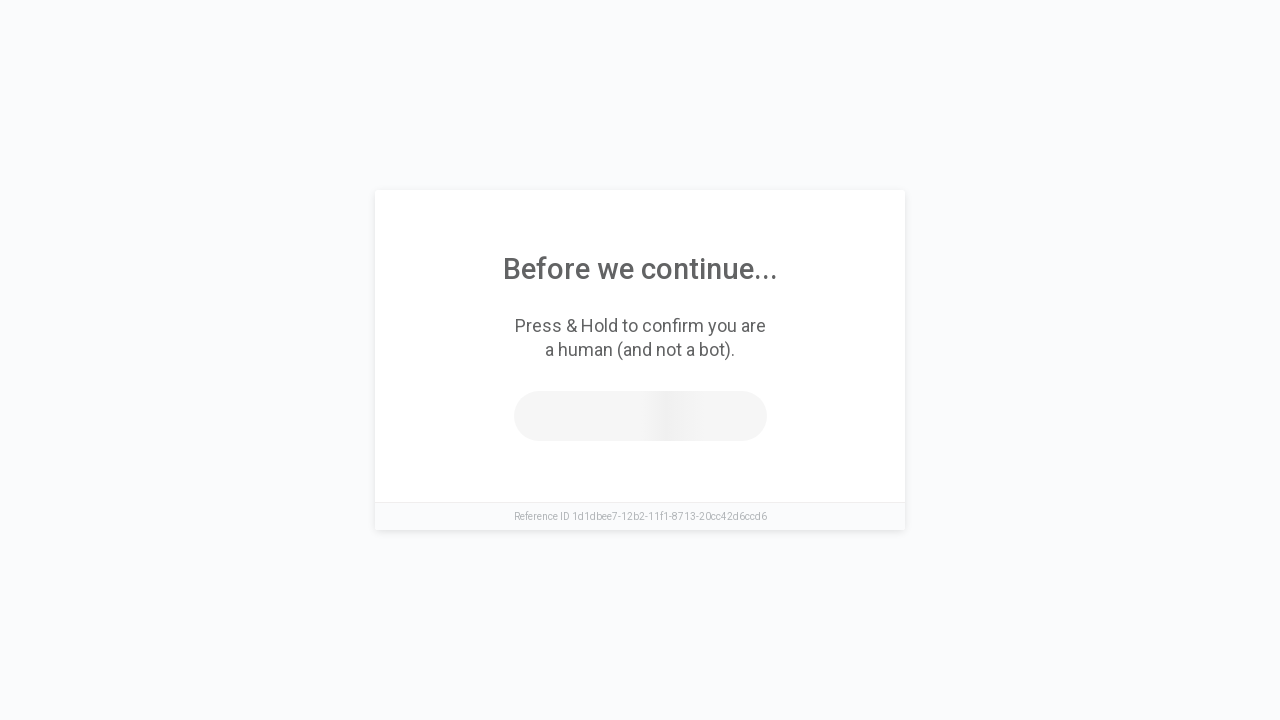

Retrieved page title: accesstothispagehasbeendenied
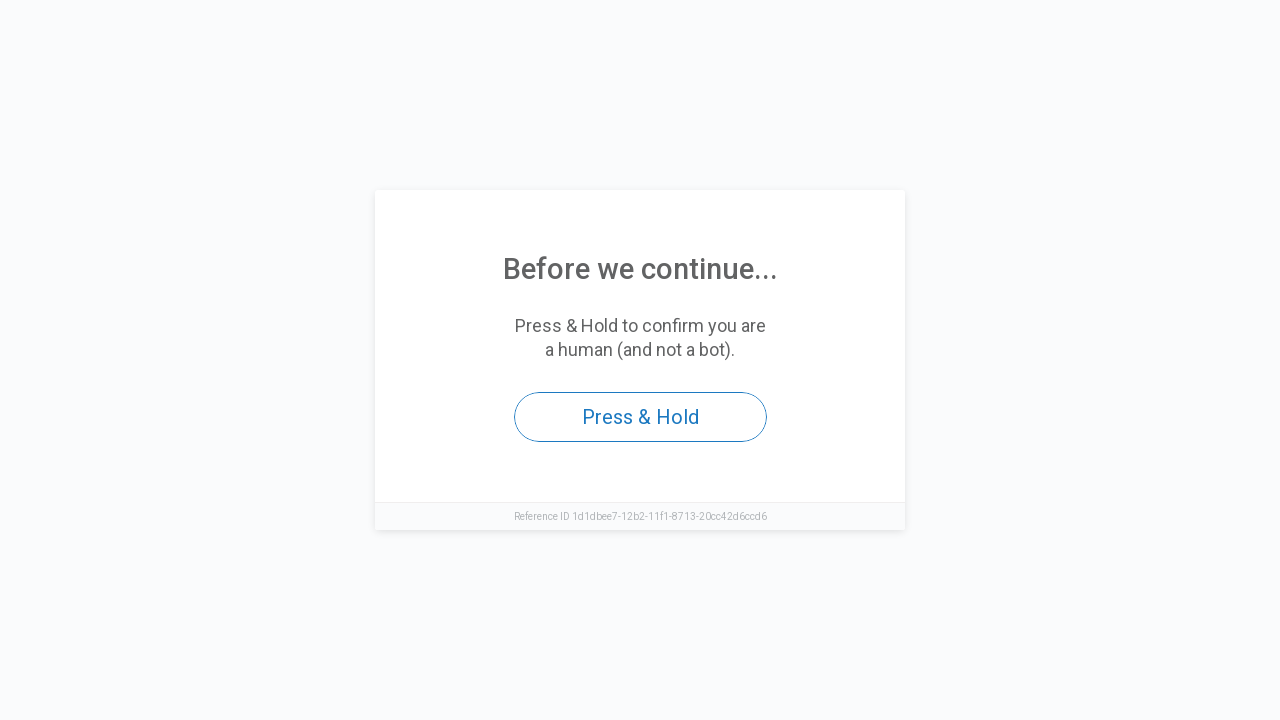

Title verification failed for https://wayfair.com/
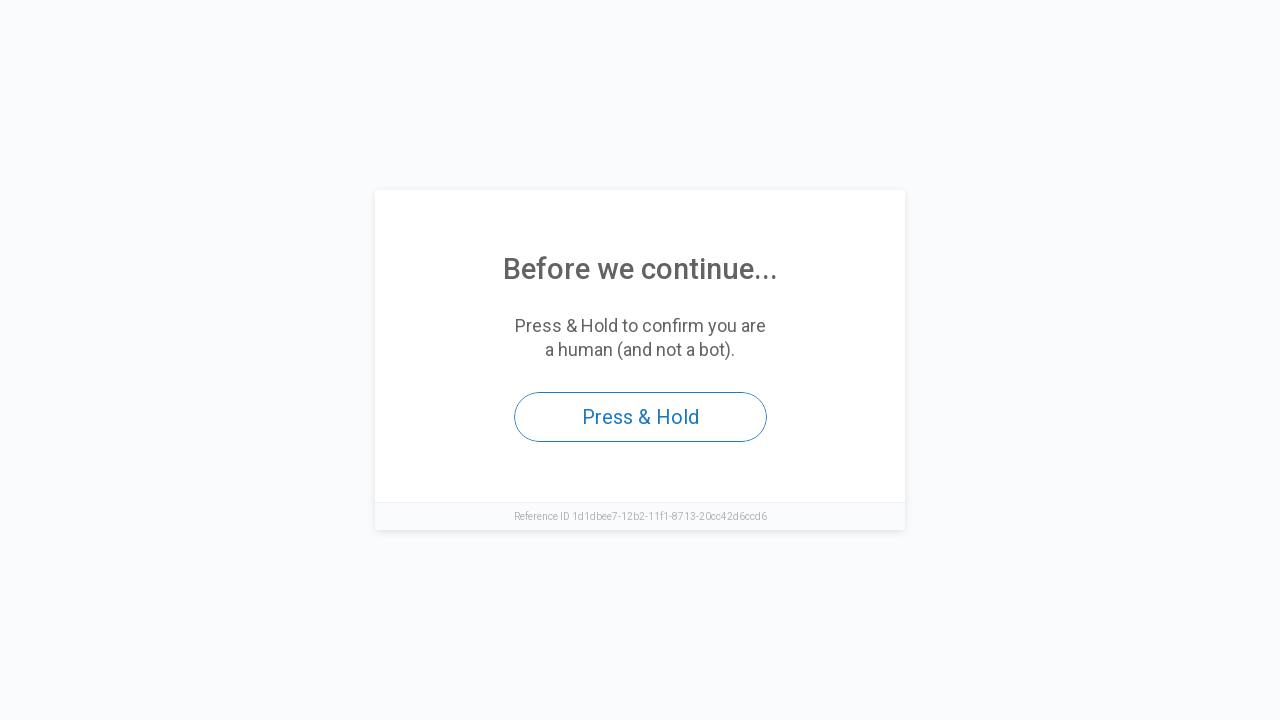

Navigated to https://walmart.com
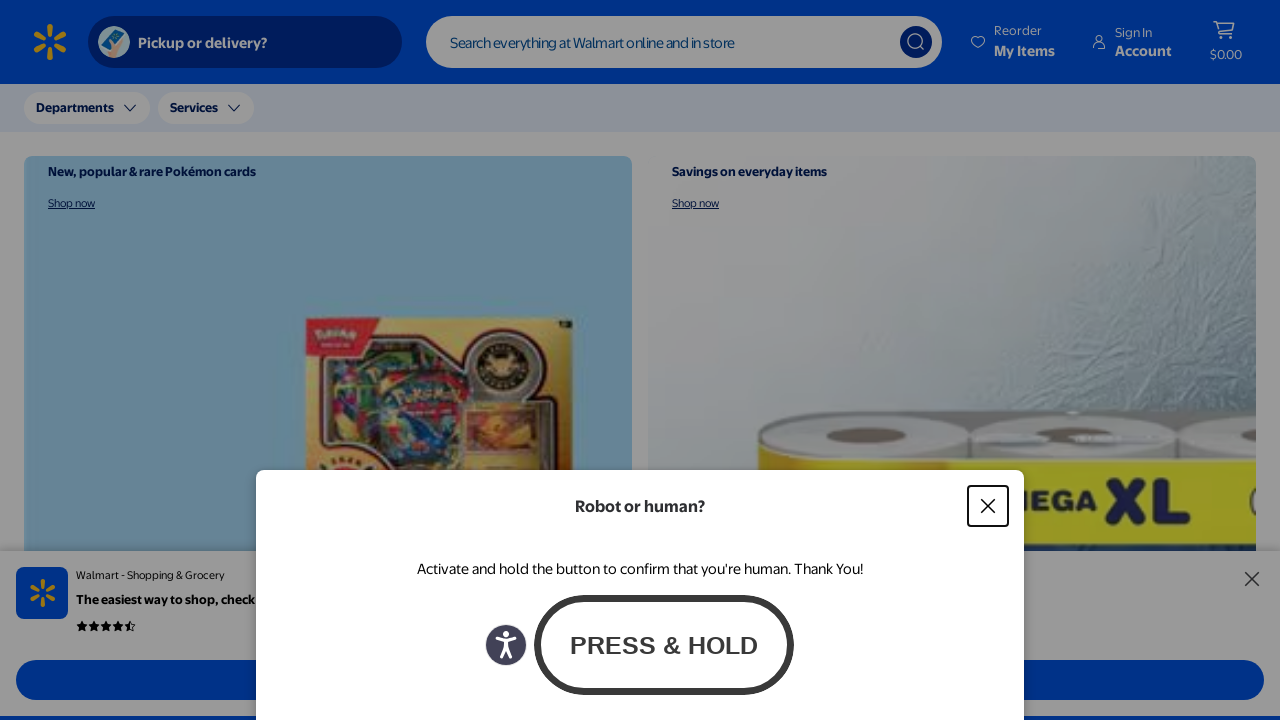

Retrieved page title: walmart|savemoney.livebetter.
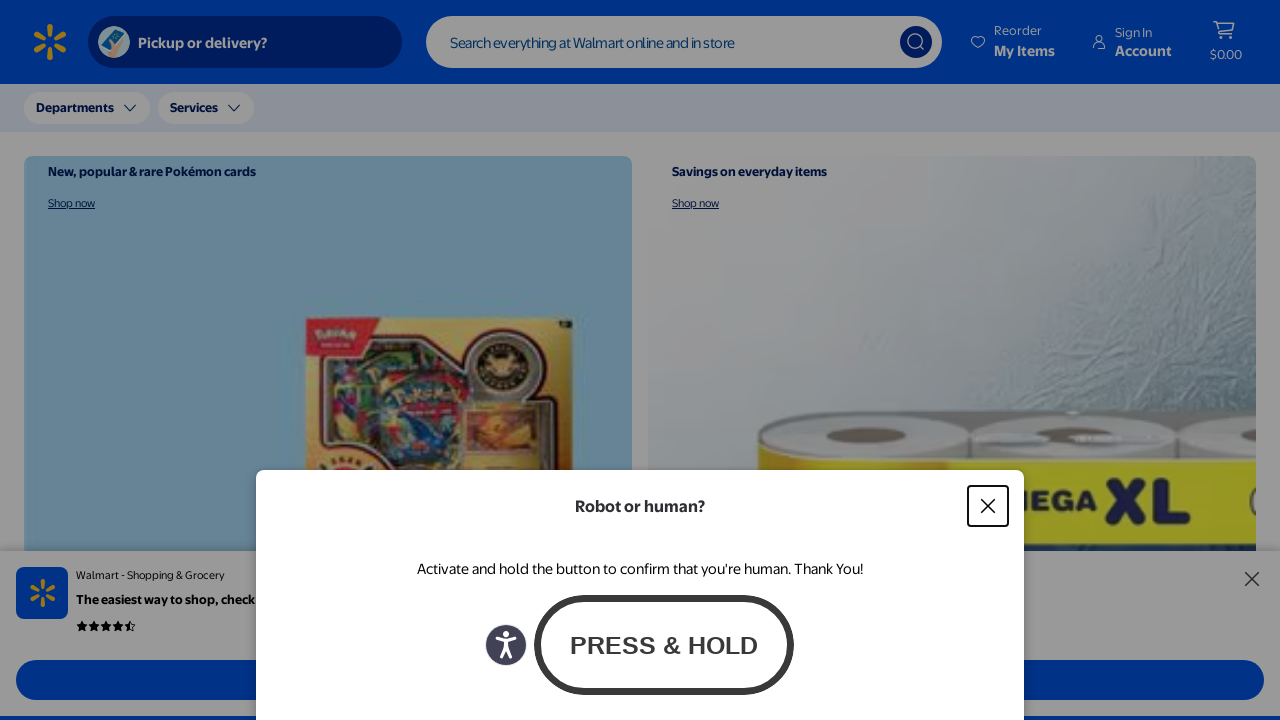

Title verification failed for https://walmart.com
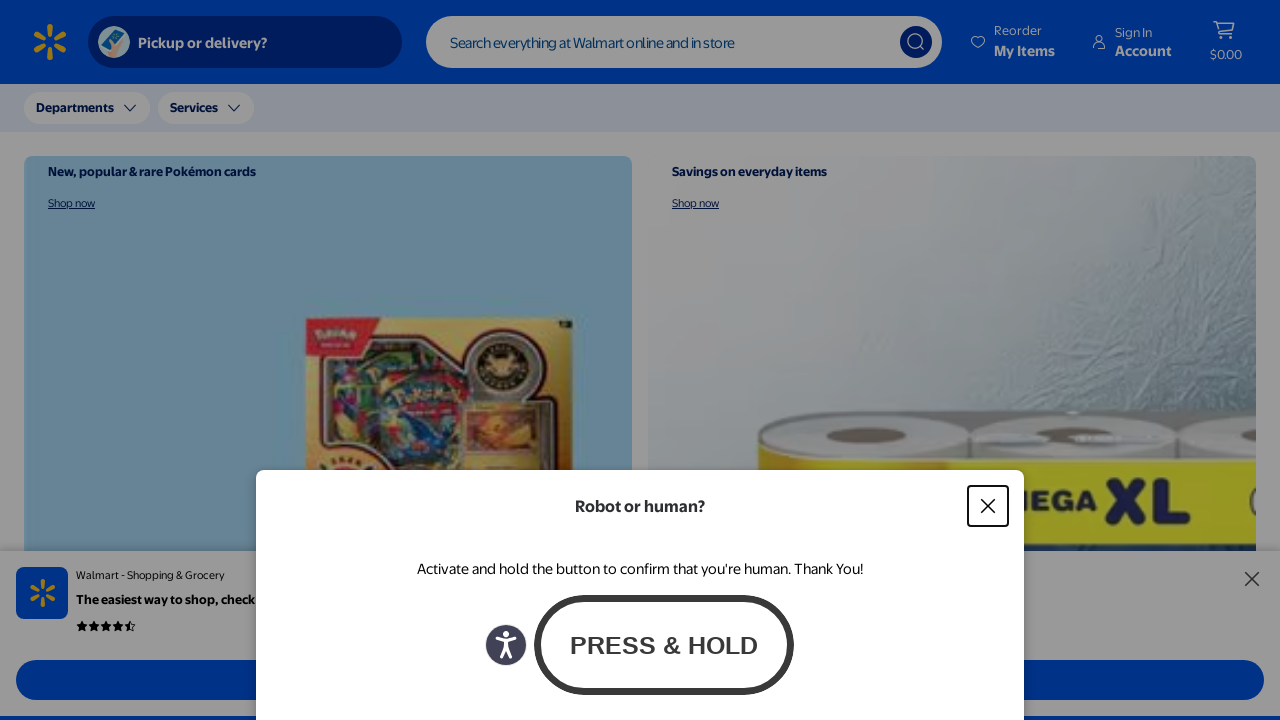

Navigated to https://westelm.com/
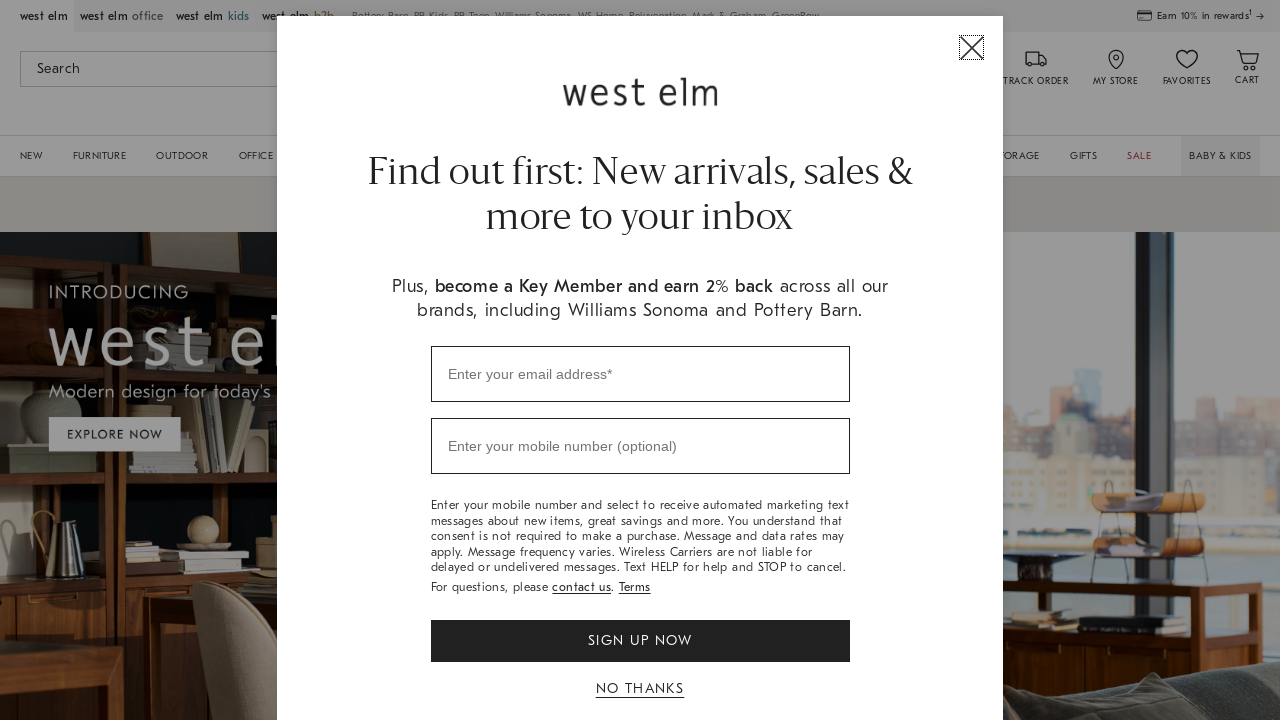

Retrieved page title: westelm:modernfurniture,homedecor,lighting&more
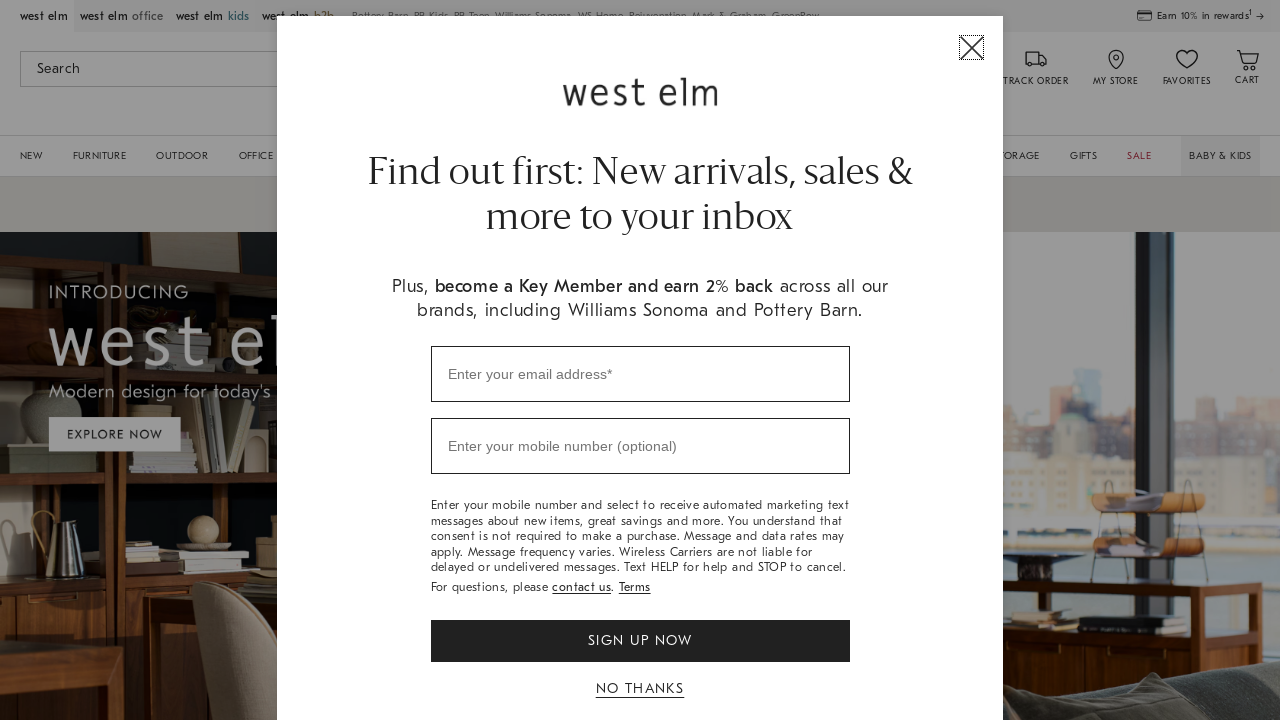

Title verification failed for https://westelm.com/
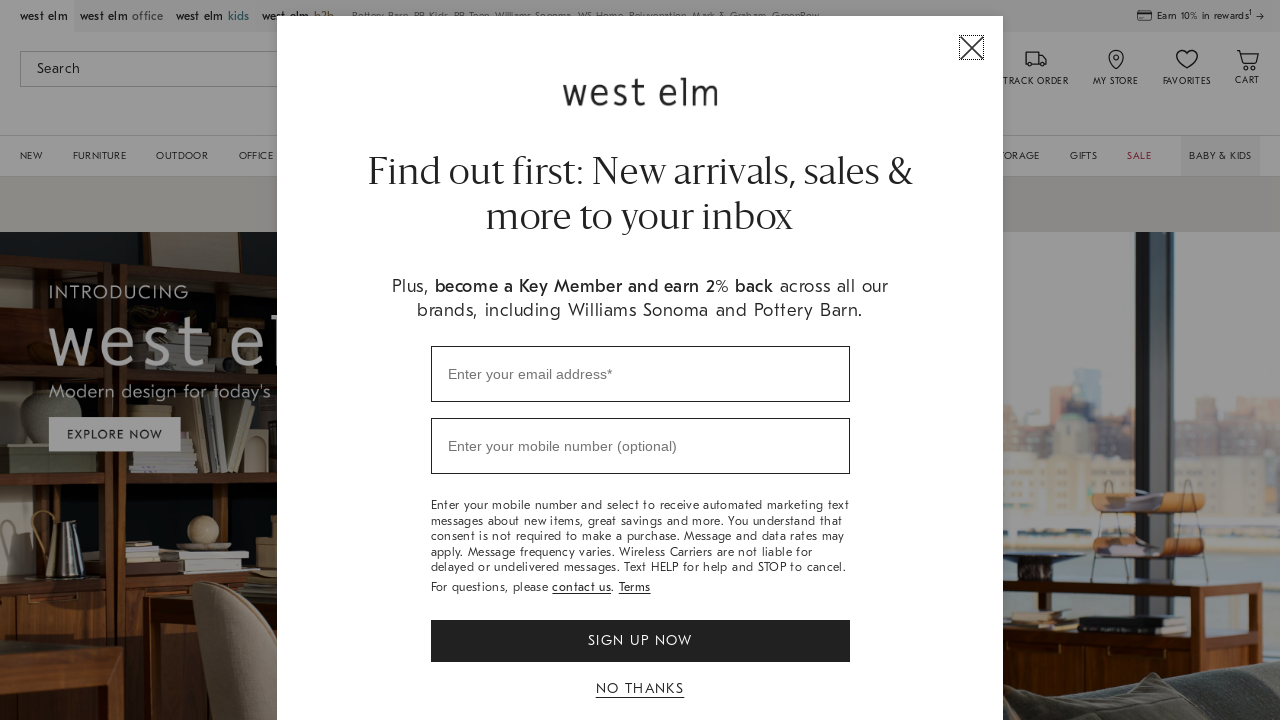

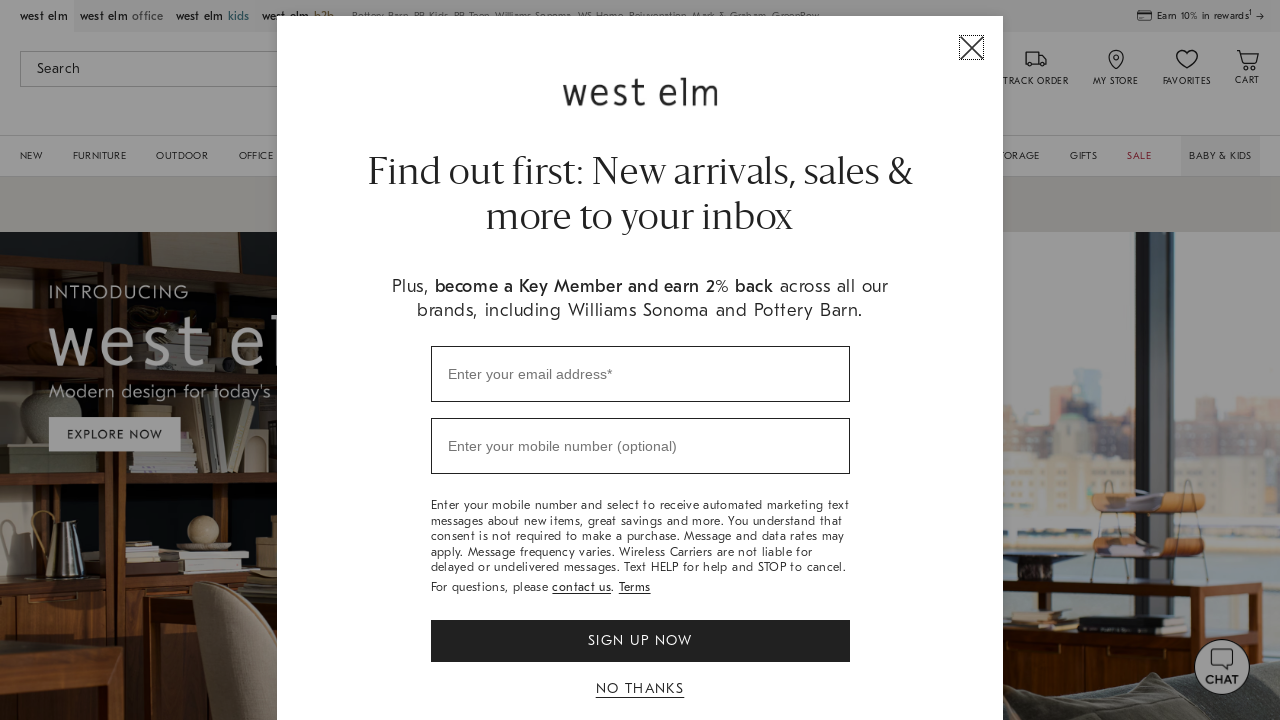